Tests a math challenge form by reading a value from the page, calculating a mathematical result (log of absolute value of 12 * sin(x)), filling it into the form, checking a checkbox, selecting a radio button, and submitting the form.

Starting URL: https://suninjuly.github.io/math.html

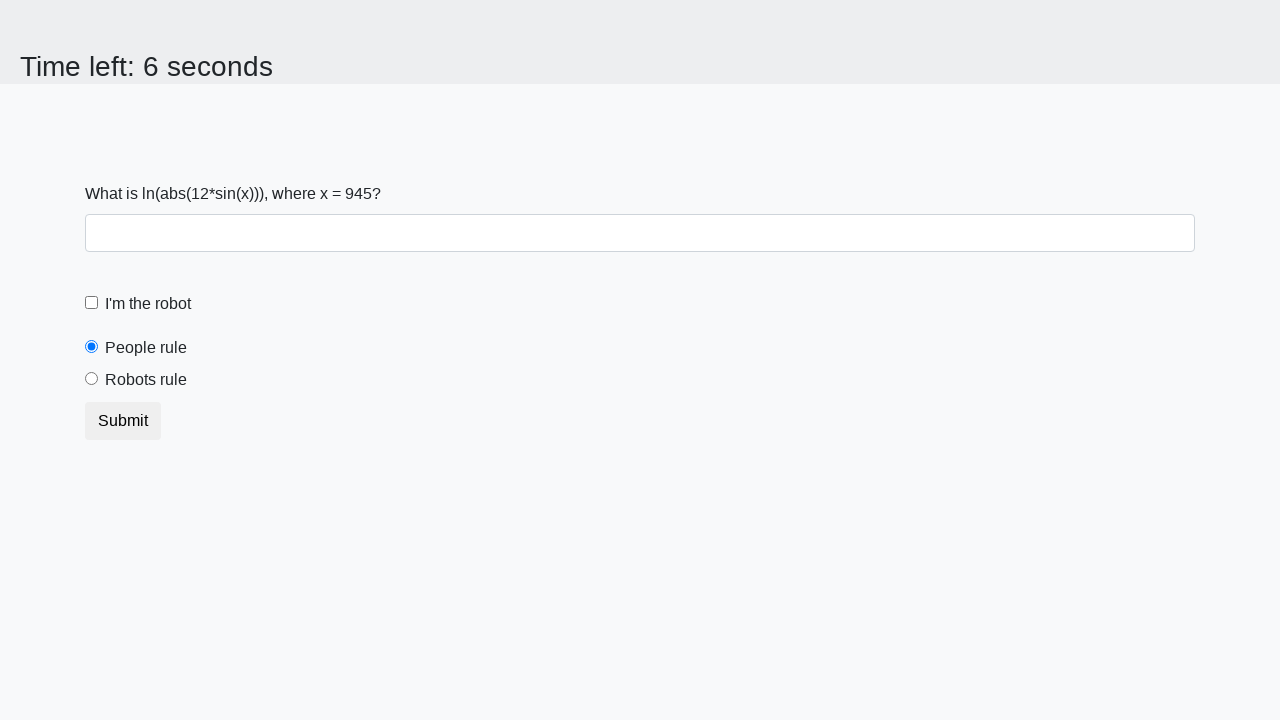

Located the input value element
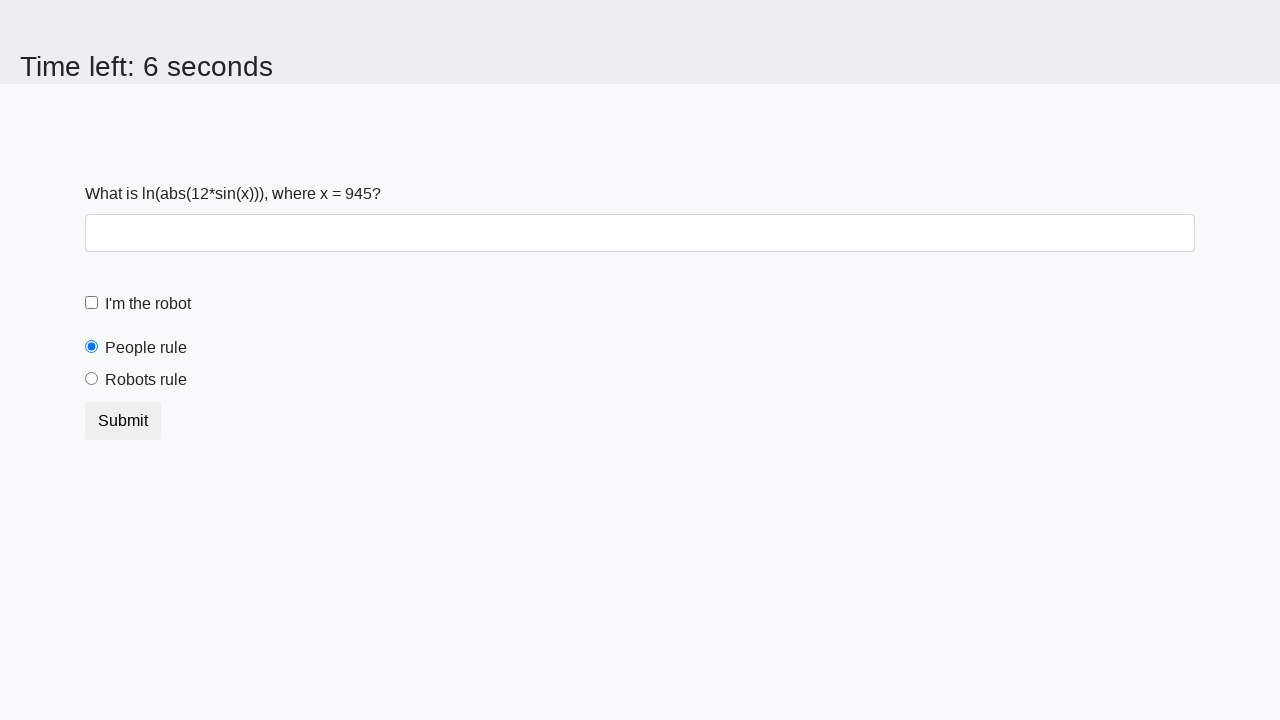

Read input value from page: 945
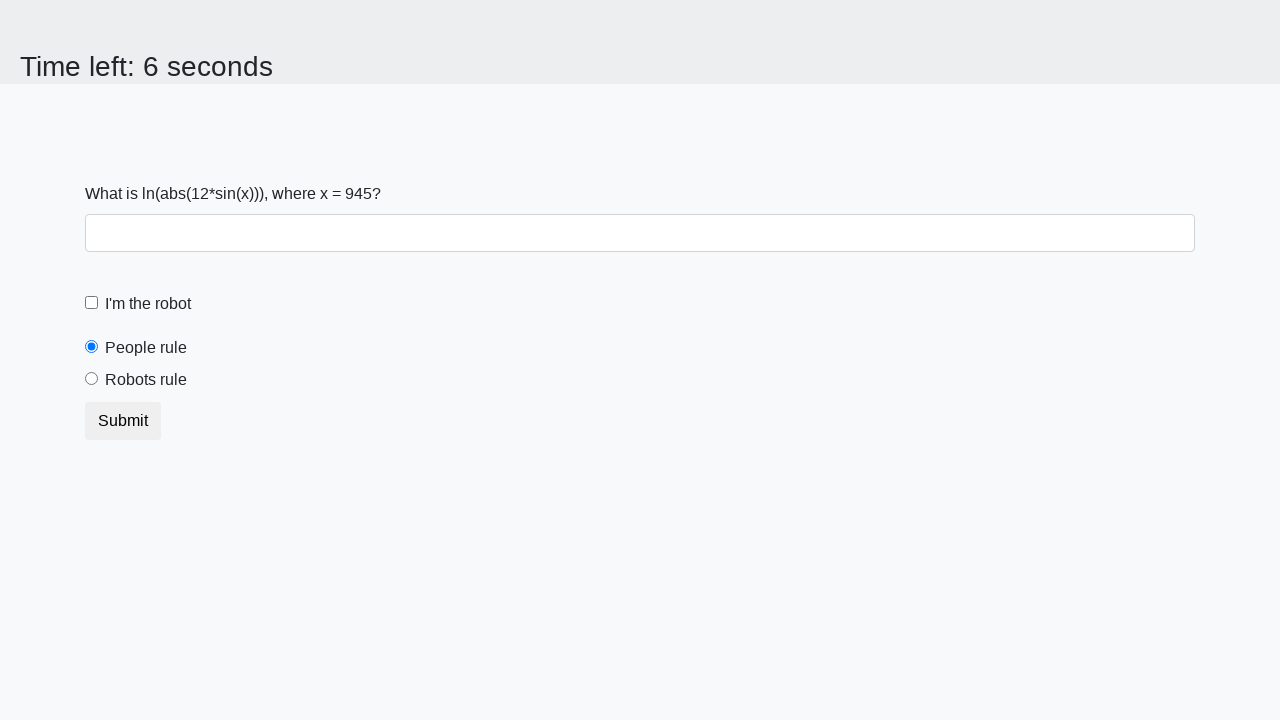

Calculated result using formula log(abs(12 * sin(x))): 1.9411058605691498
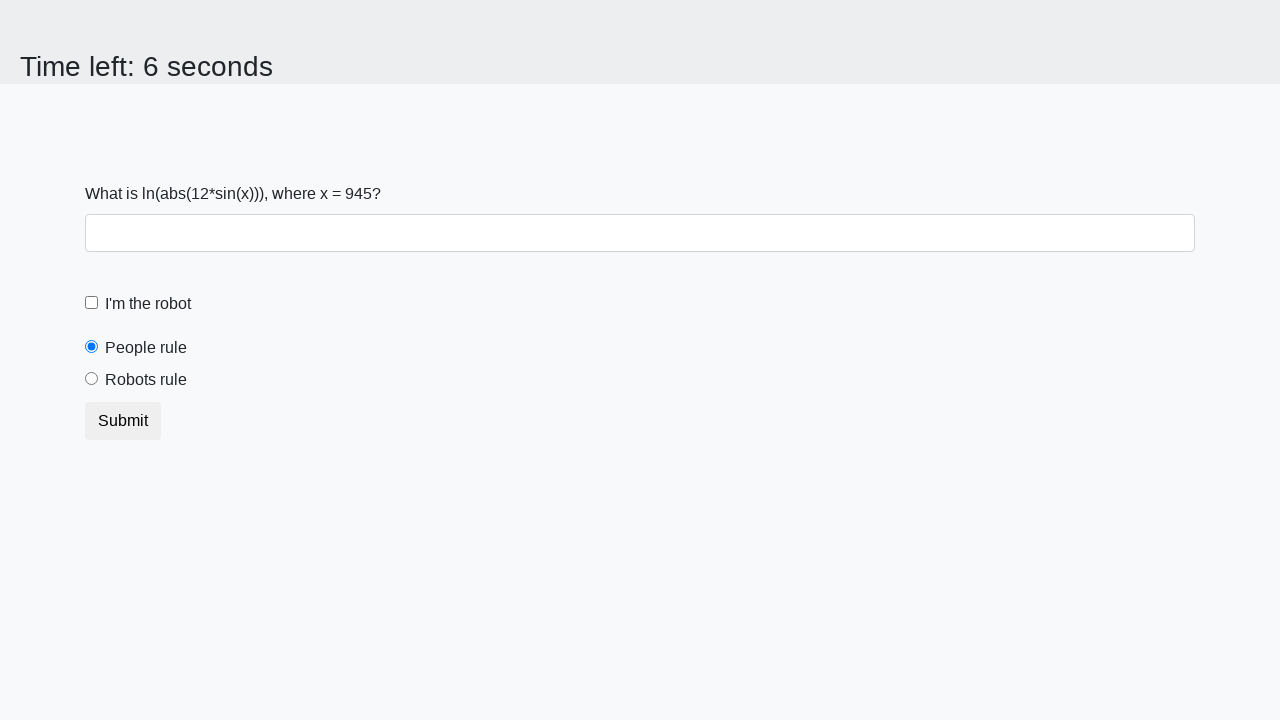

Filled calculated result into form input: 1.9411058605691498 on .form-control
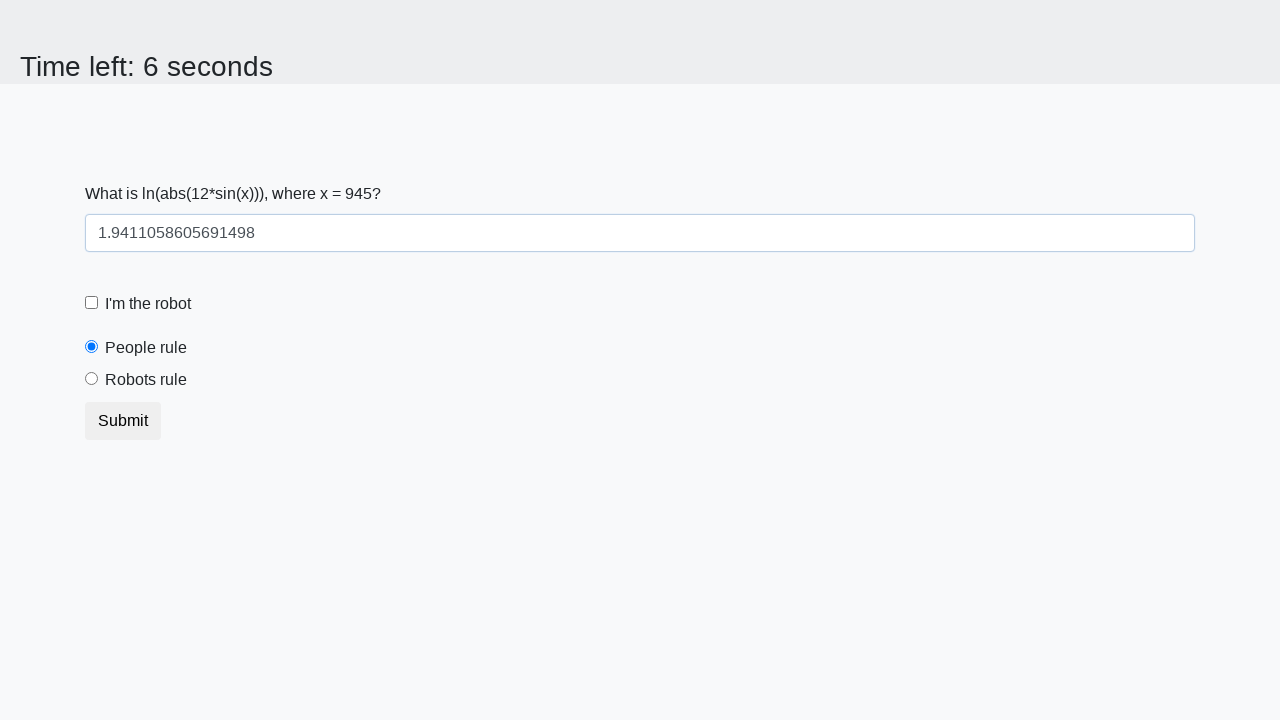

Clicked the robot checkbox at (92, 303) on #robotCheckbox
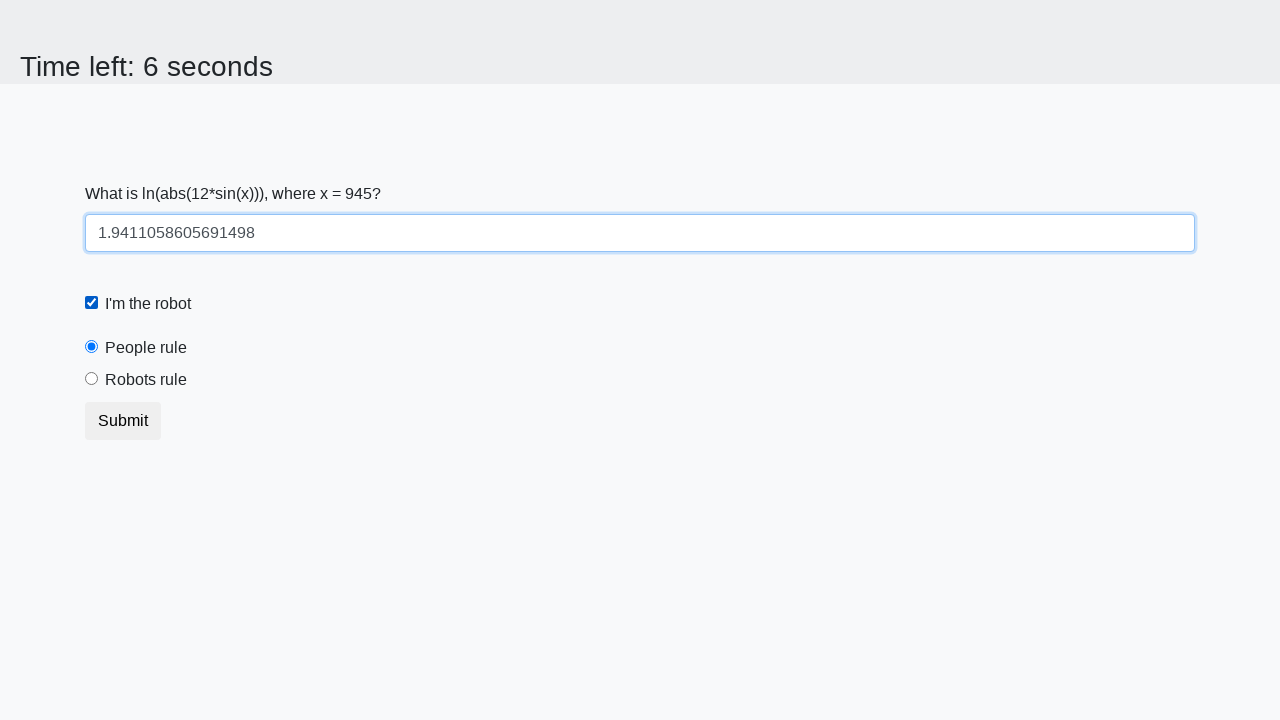

Clicked the robots radio button at (92, 379) on [value='robots']
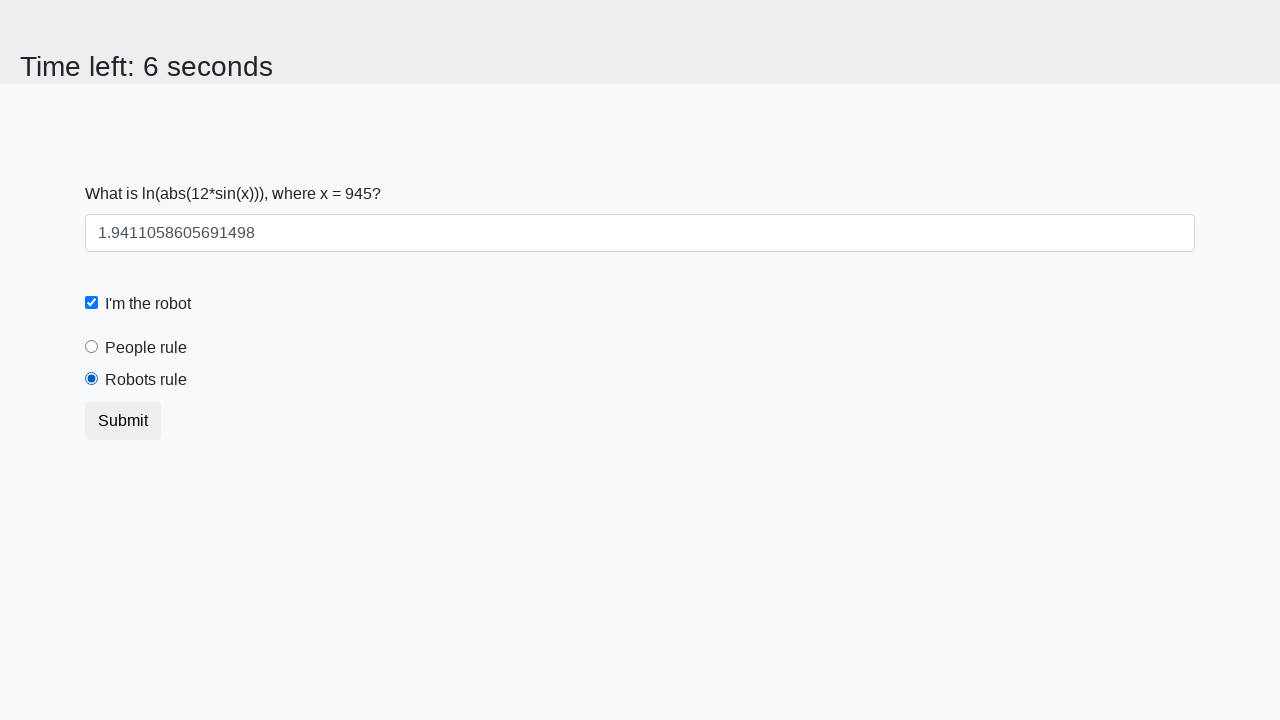

Clicked the submit button to submit the form at (123, 421) on button.btn
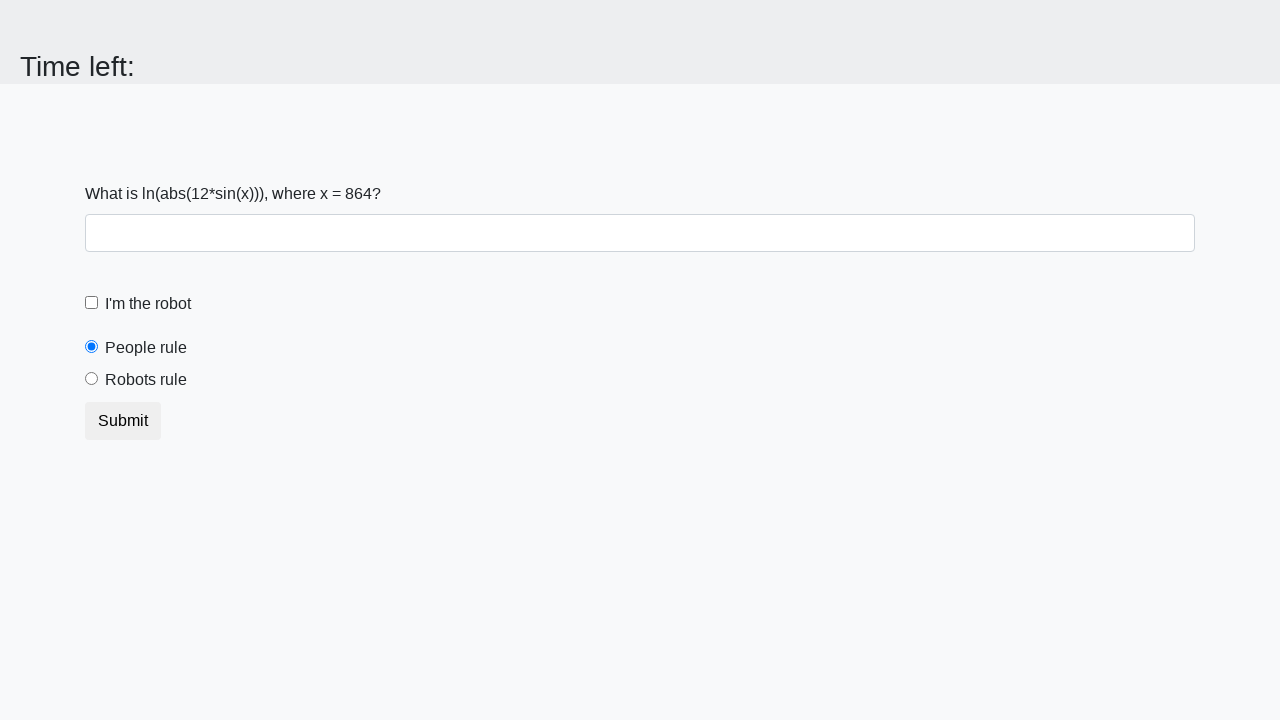

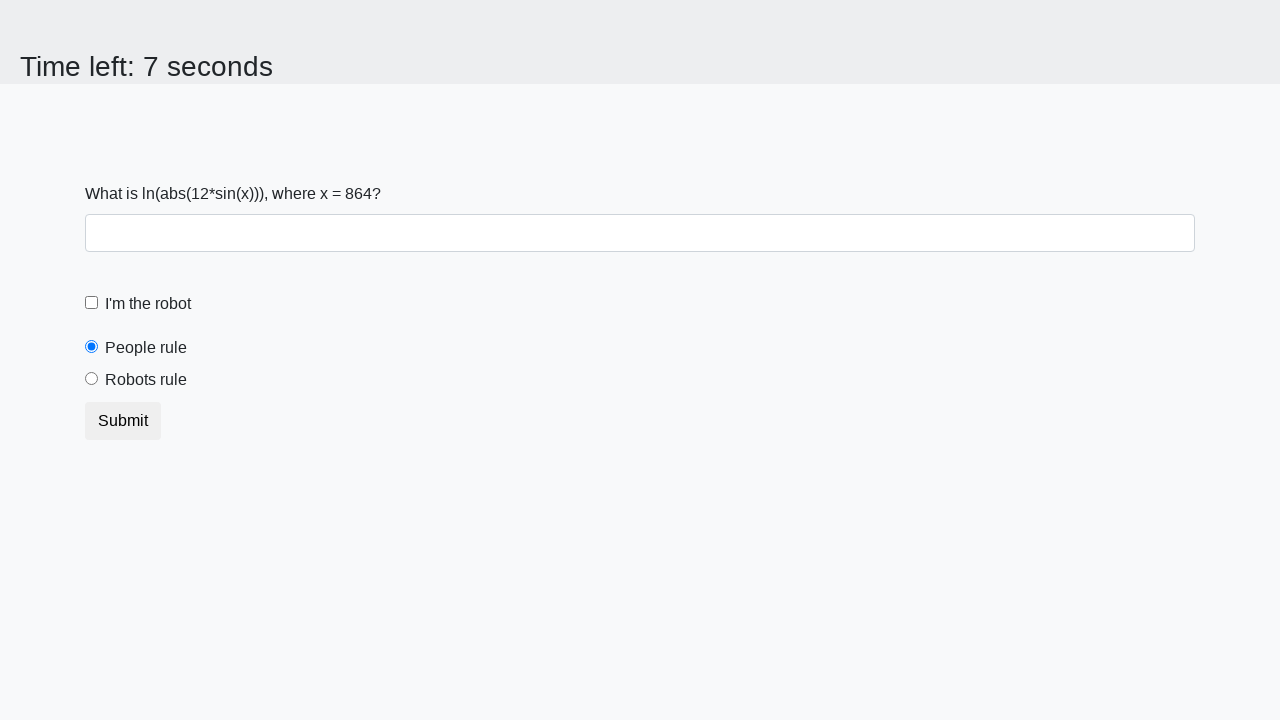